Tests static dropdown functionality by selecting options from fruit, superhero, and country dropdowns and verifying the selections are displayed correctly.

Starting URL: https://letcode.in/dropdowns

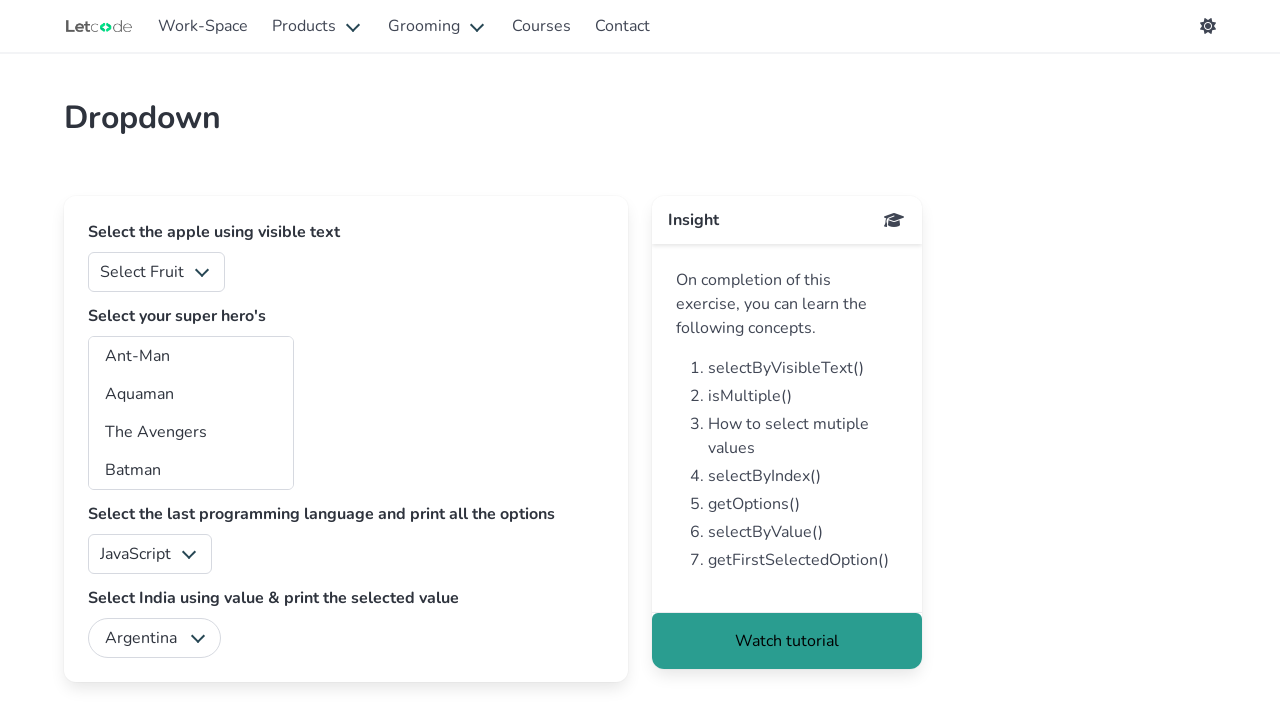

Selected 'Orange' from fruits dropdown on #fruits
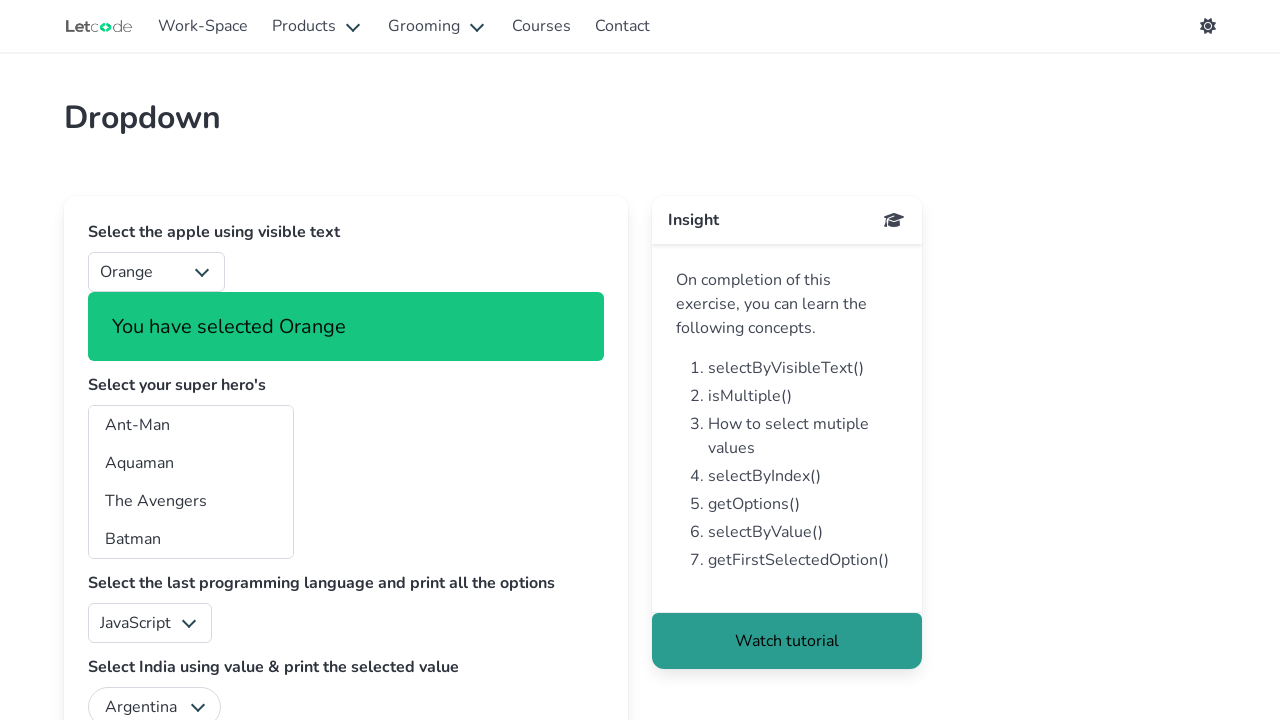

Waited for subtitle element to load
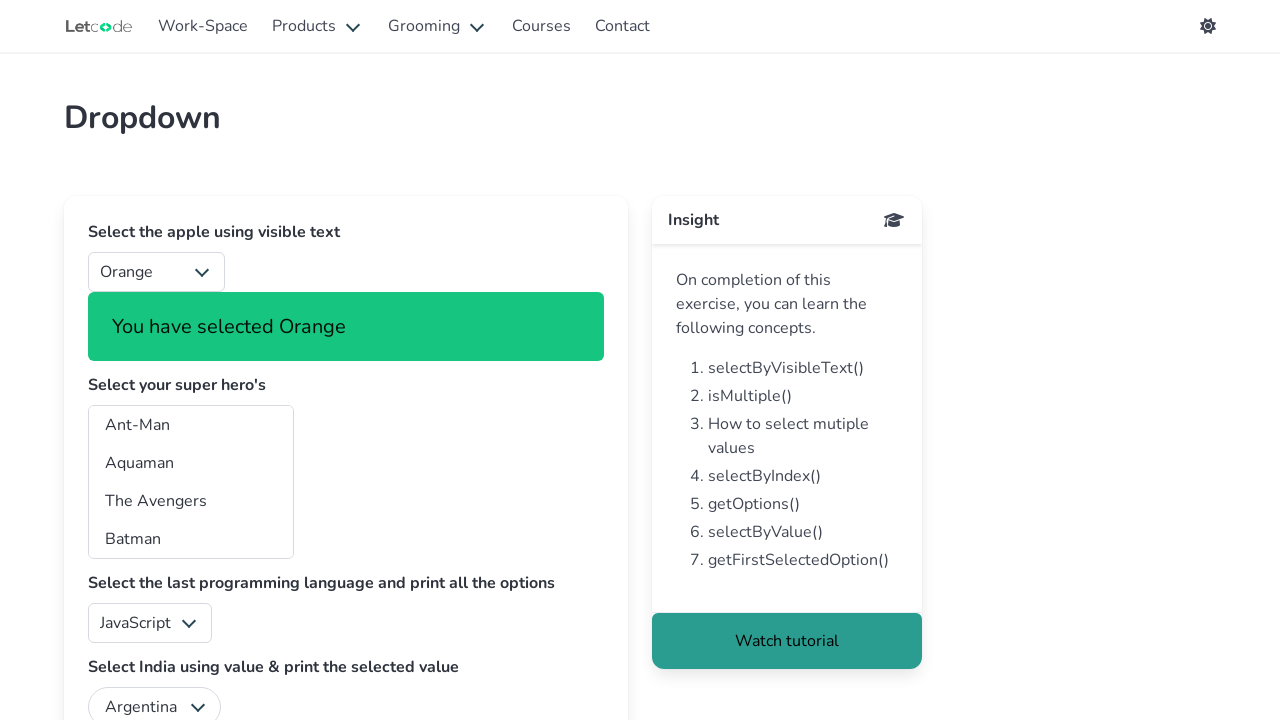

Verified 'You have selected Orange' text is displayed
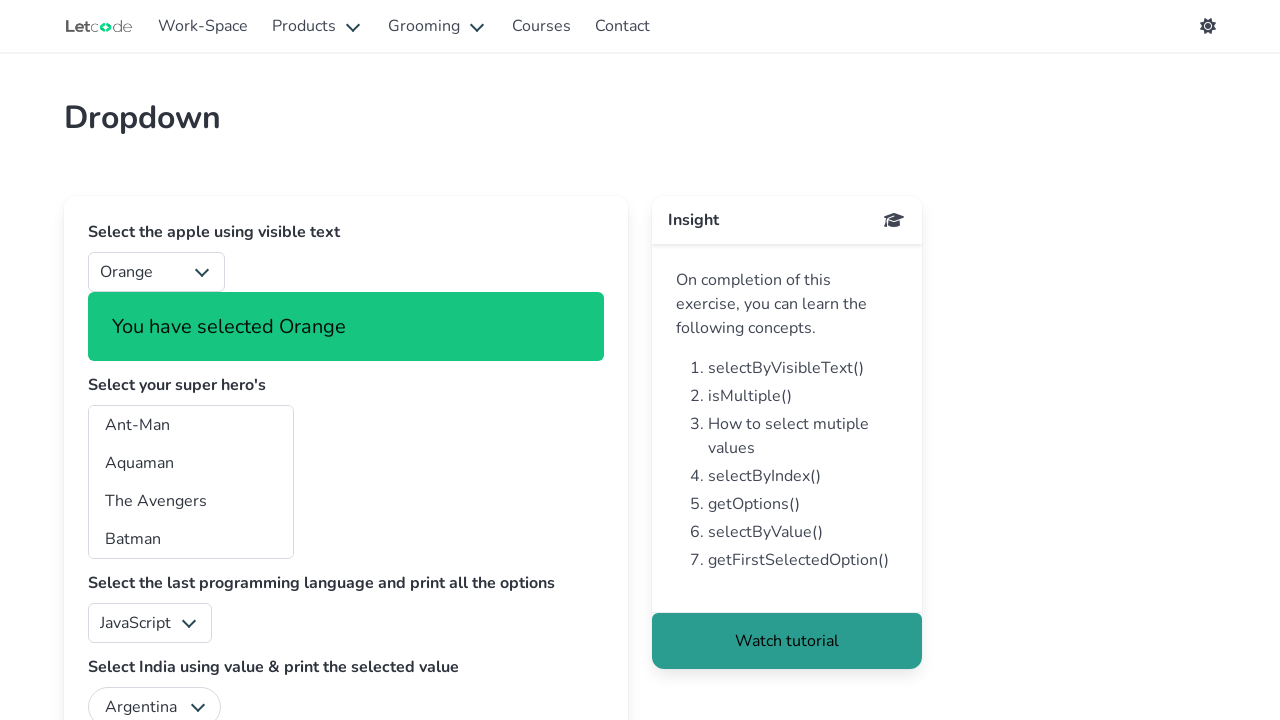

Selected 'Batman' from superheroes dropdown on #superheros
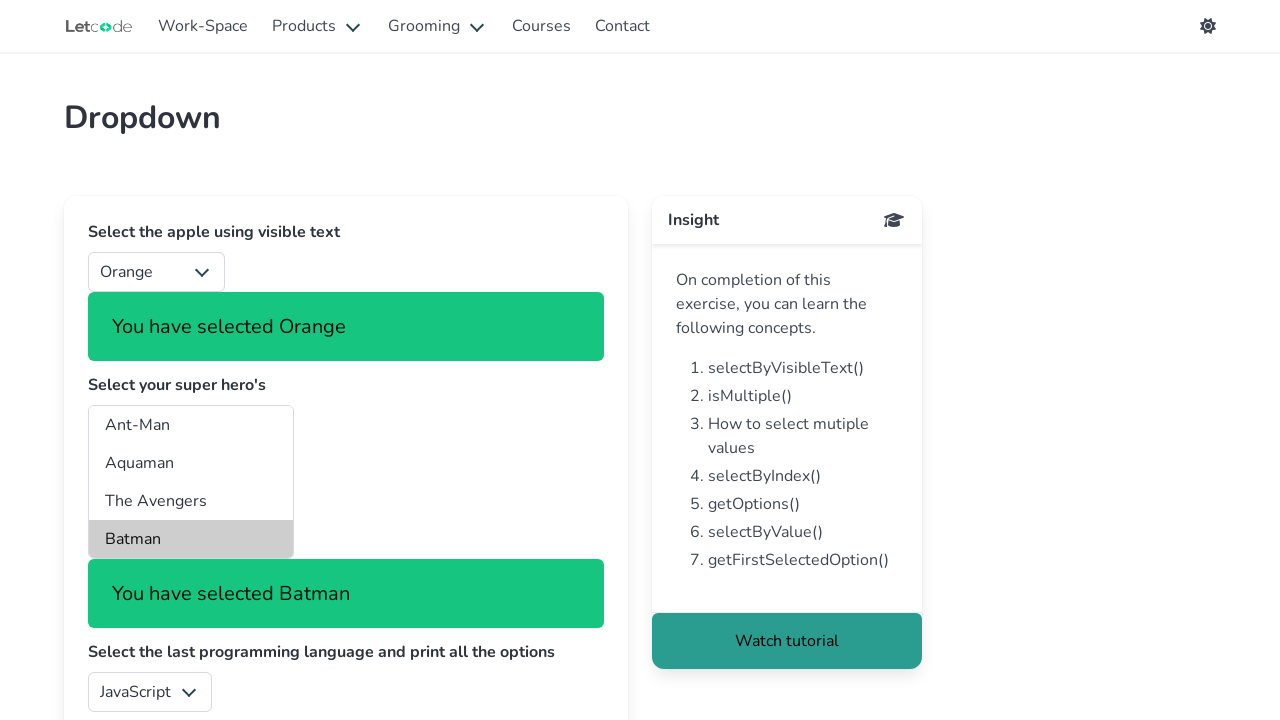

Waited for subtitle element to load
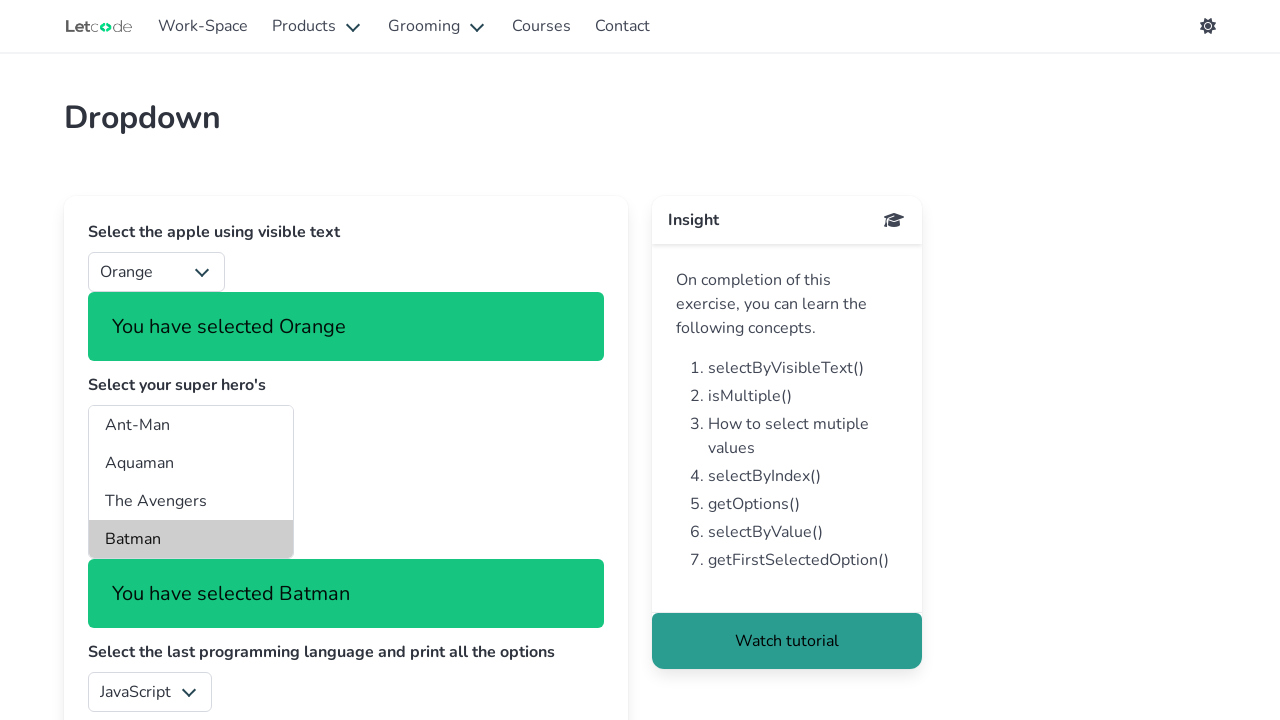

Verified 'You have selected Batman' text is displayed
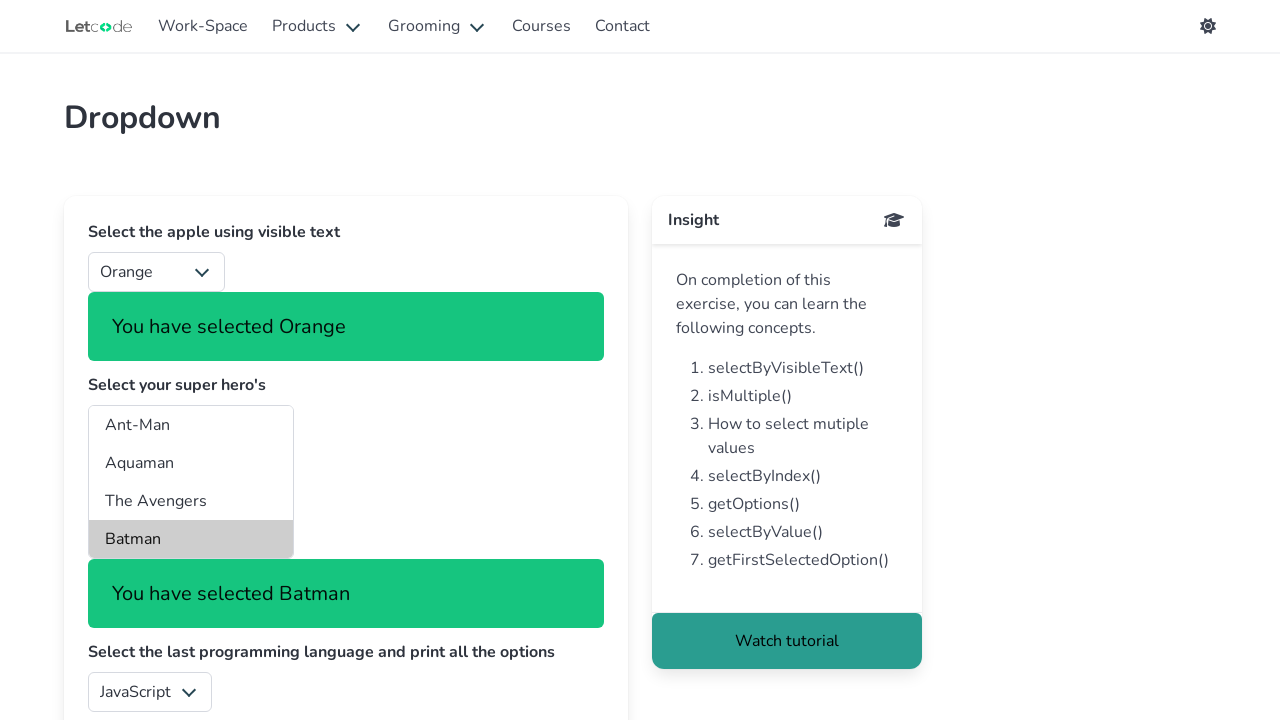

Selected 'India' from country dropdown on #country
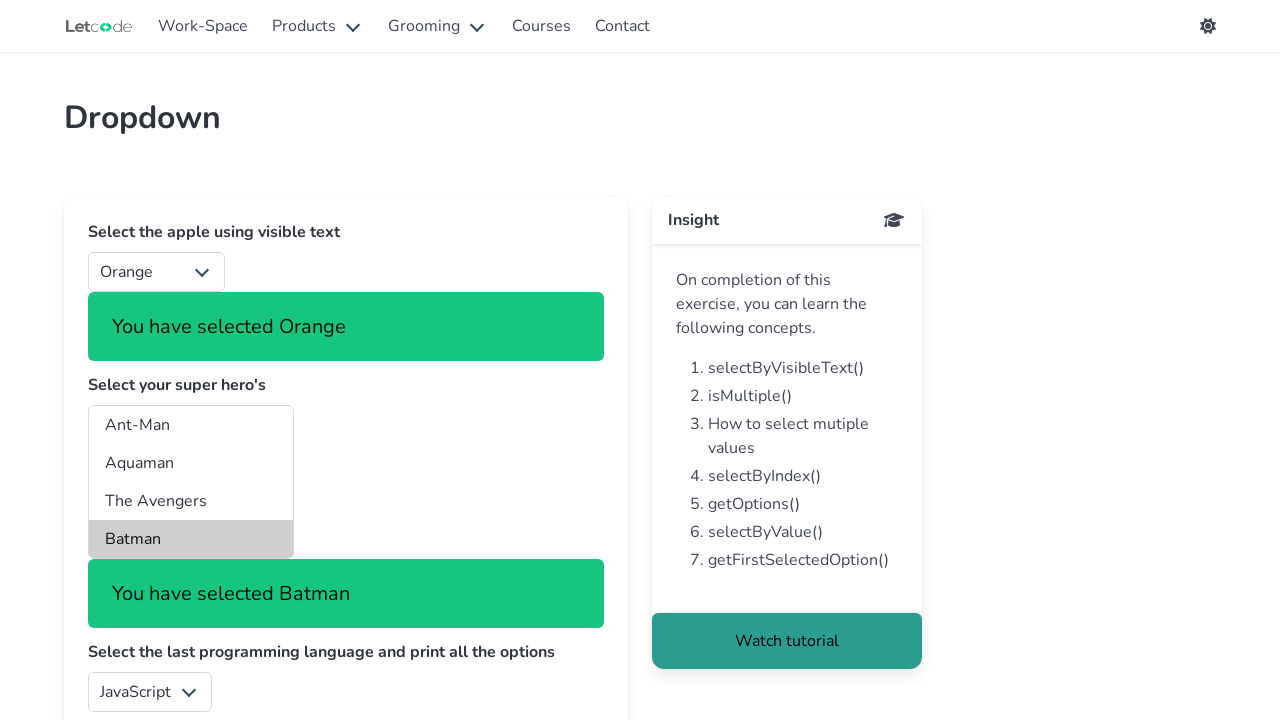

Verified 'India' is selected in country dropdown
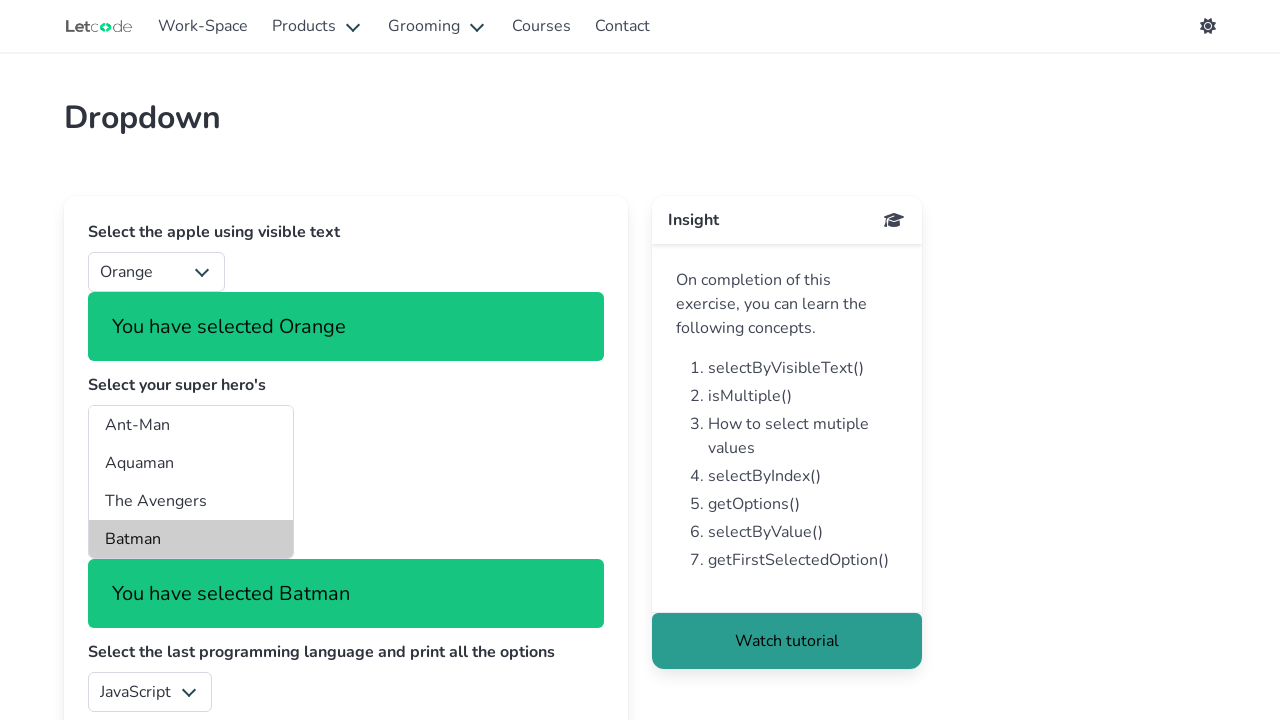

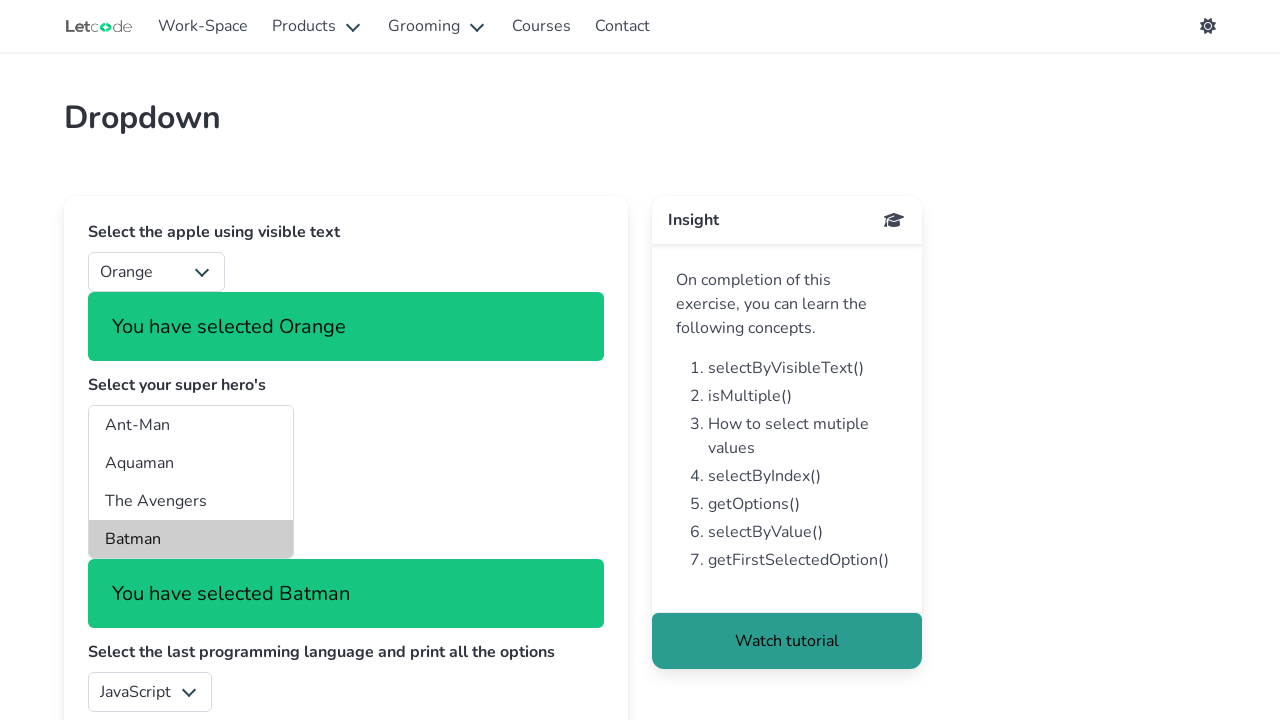